Tests window handling by clicking a link that opens a new window, switching between the original and new windows, and verifying page titles on each window.

Starting URL: https://the-internet.herokuapp.com/windows

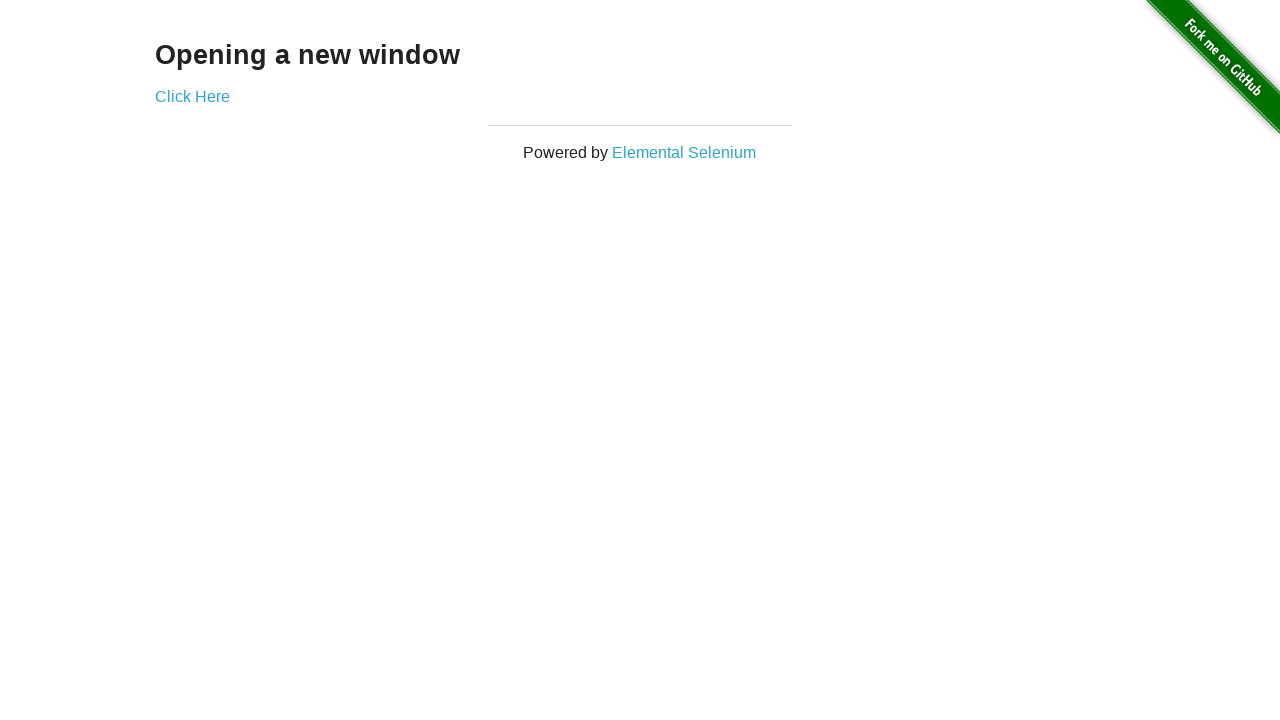

Verified page heading text is 'Opening a new window'
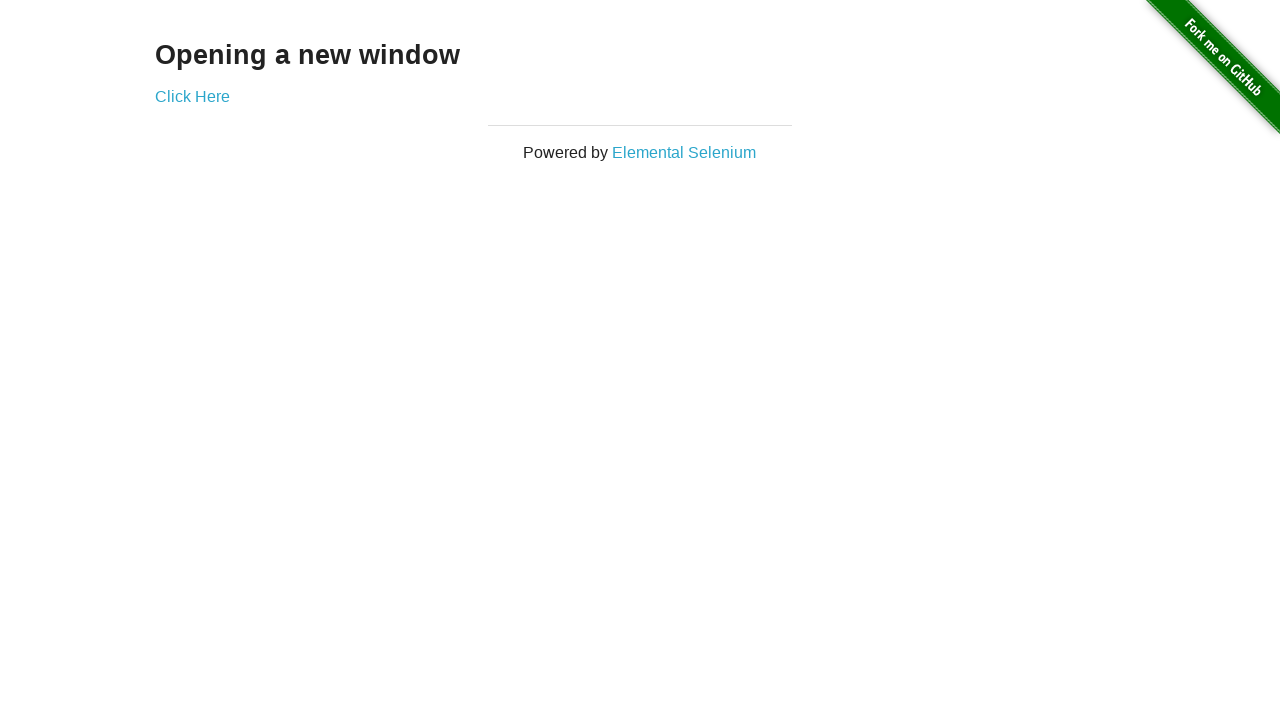

Verified original page title is 'The Internet'
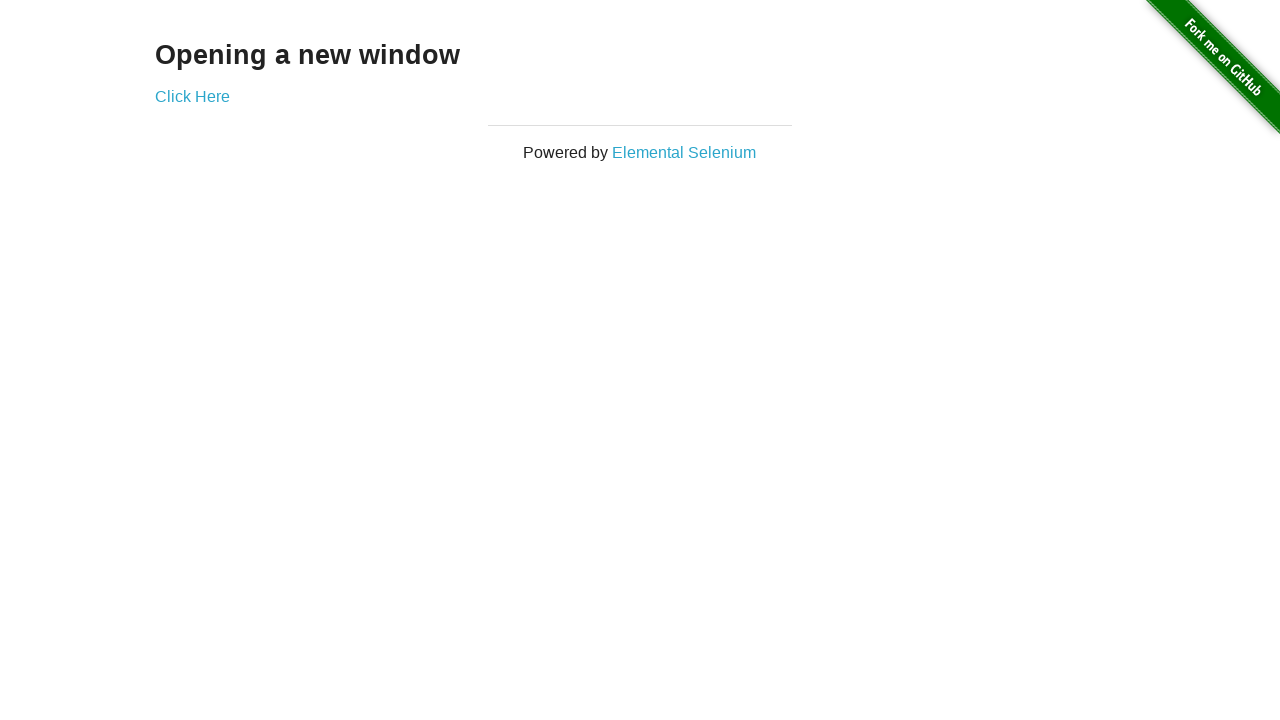

Clicked 'Click Here' button to open new window at (192, 96) on xpath=//*[text()='Click Here']
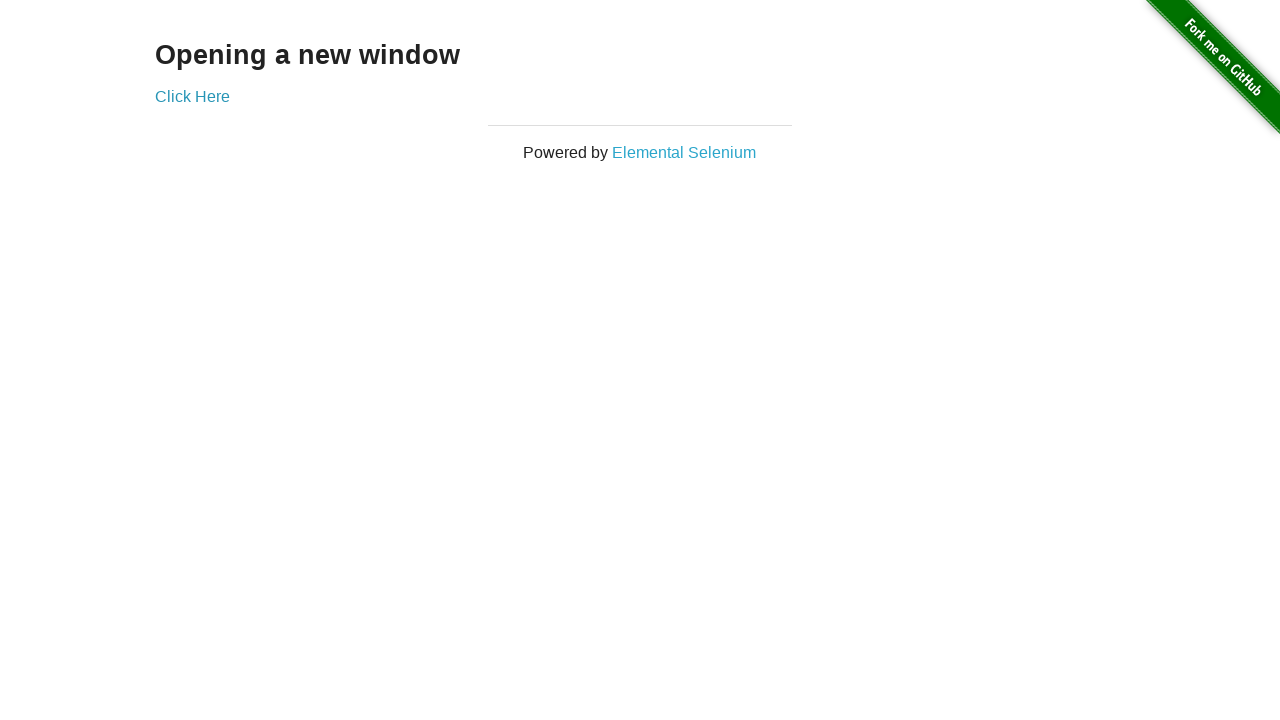

Captured reference to newly opened window
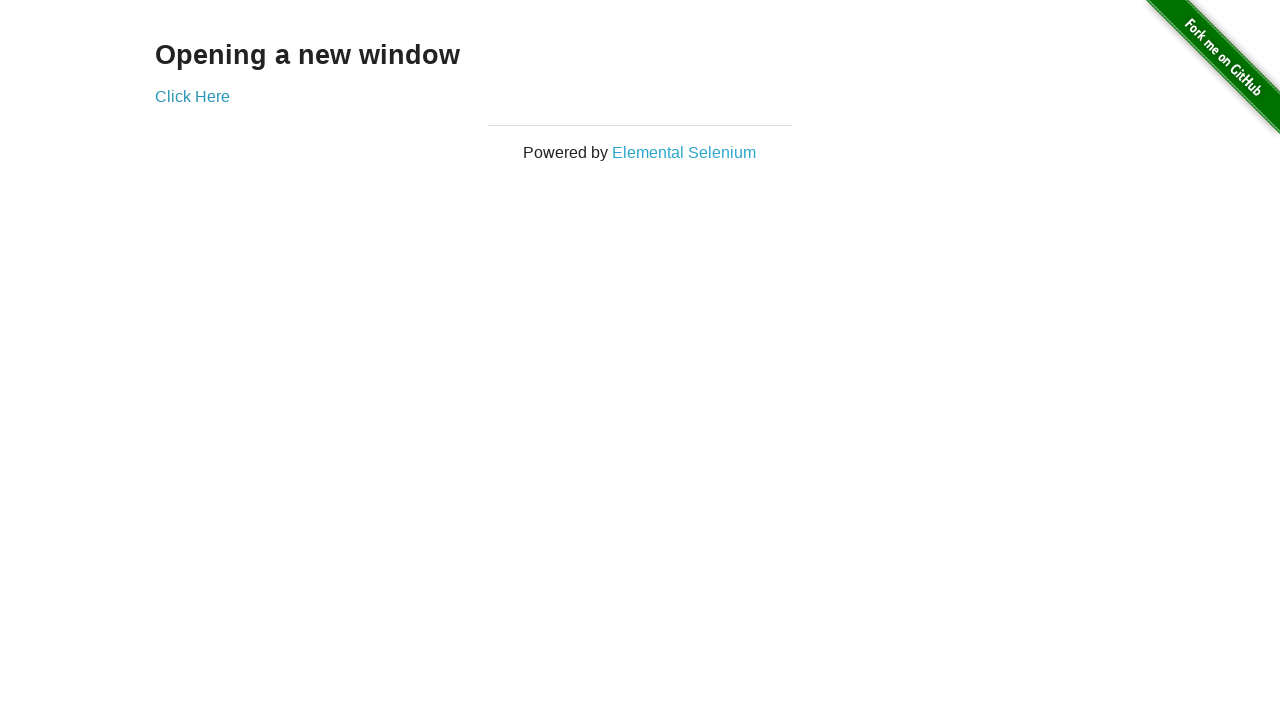

Waited for new window to fully load
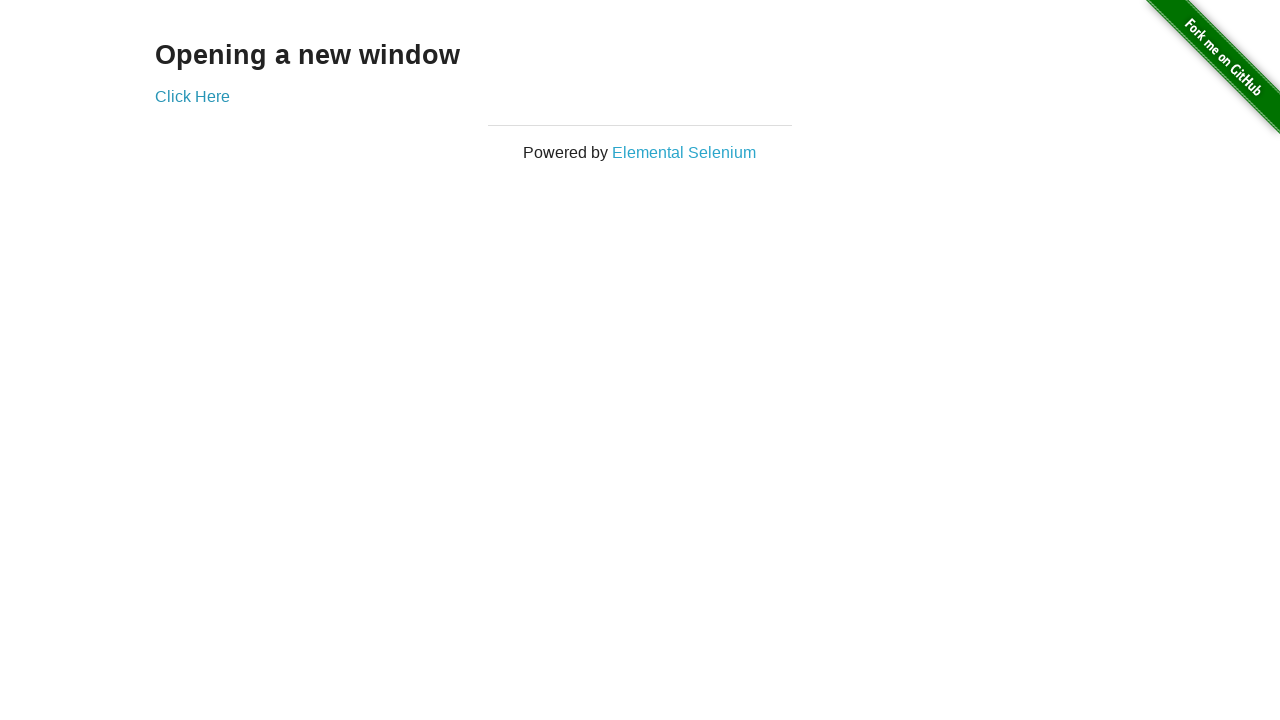

Verified new window title is 'New Window'
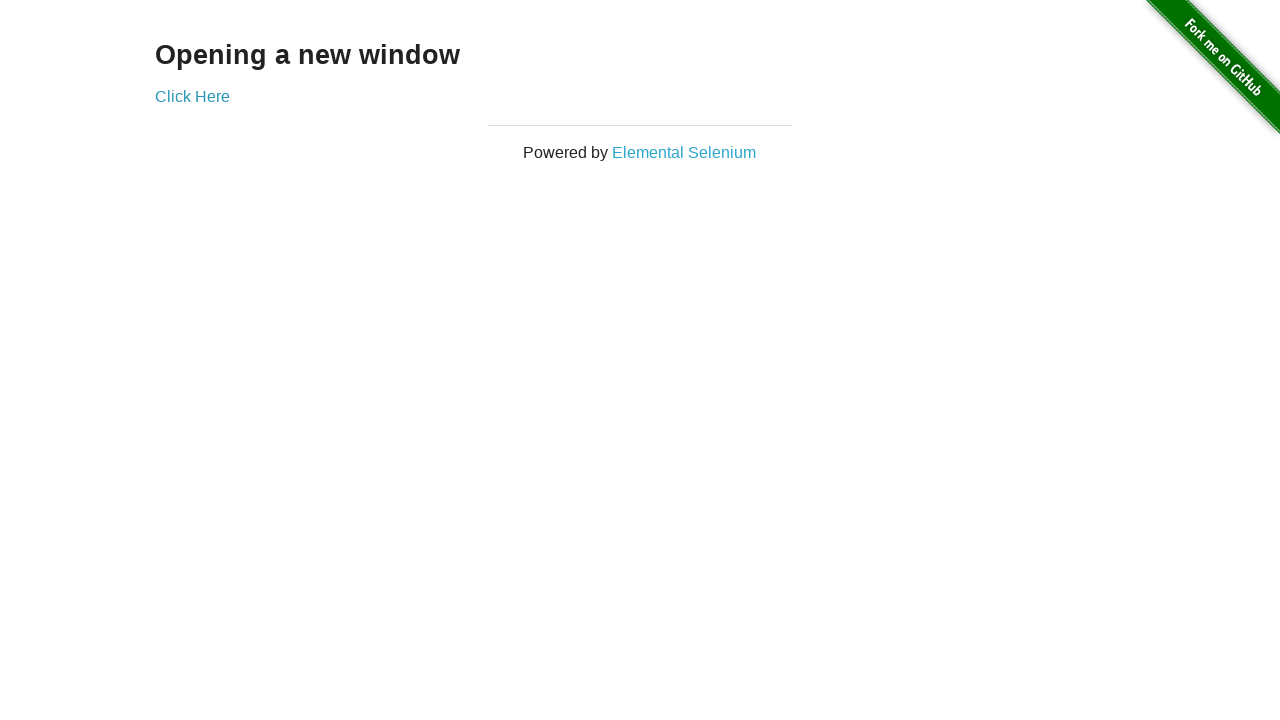

Switched back to original window
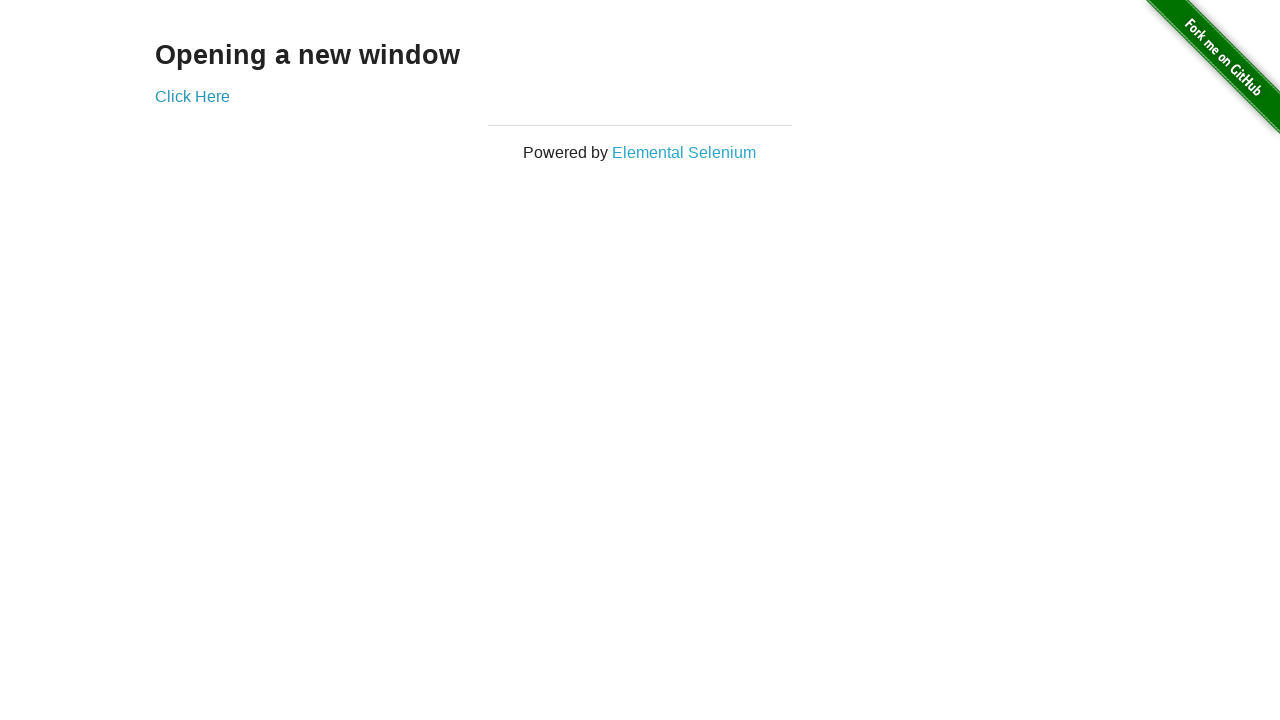

Verified original window title is still 'The Internet'
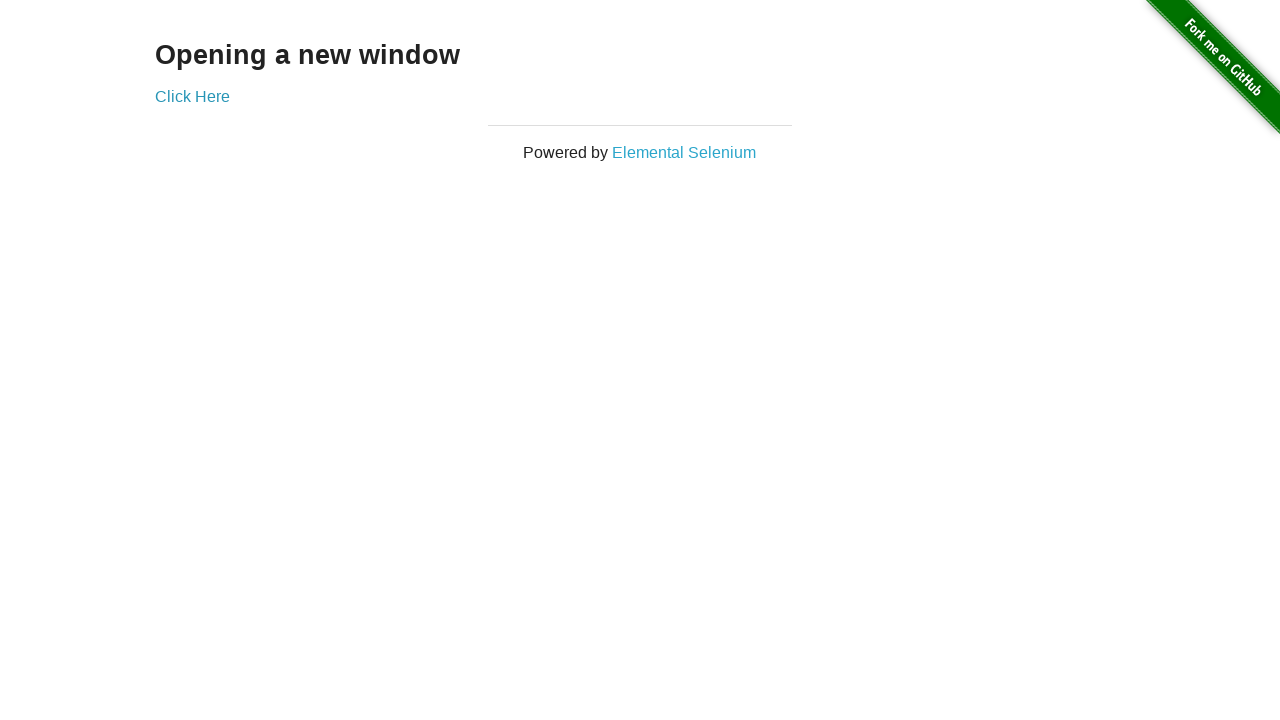

Switched to new window again
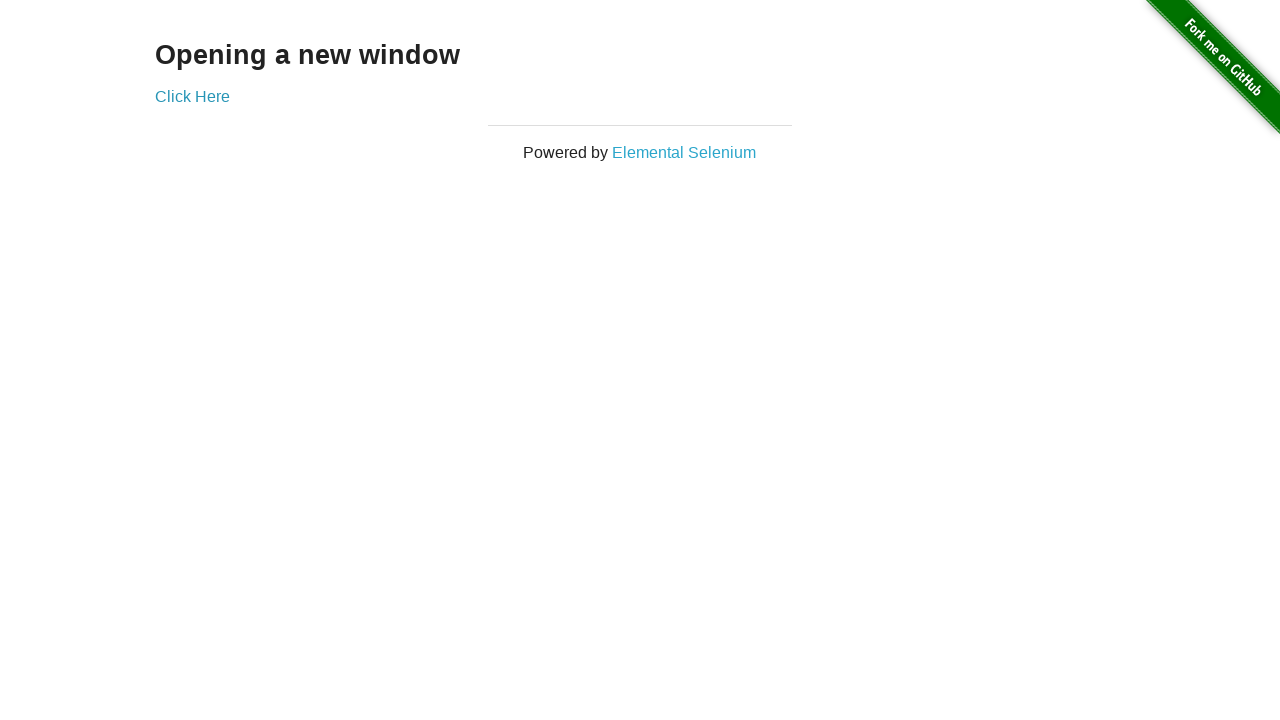

Switched back to original window
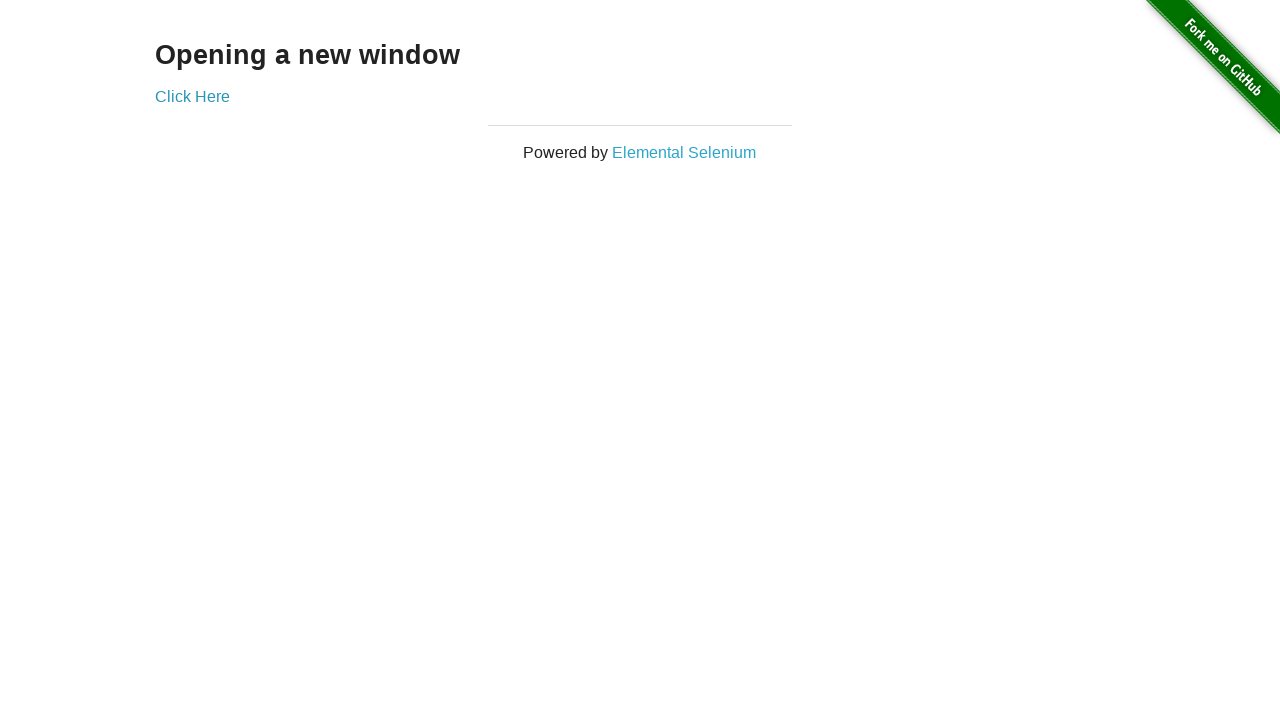

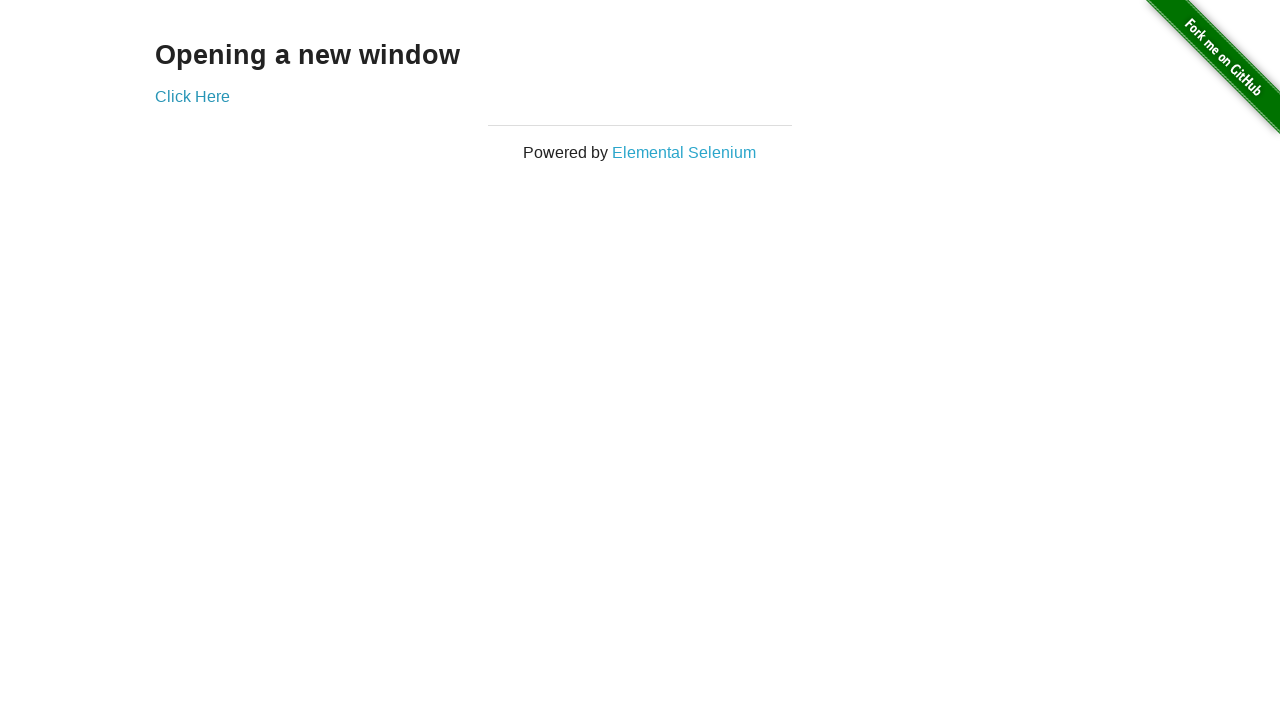